Tests clicking the "More information" link and verifies the URL matches a regex pattern for example-domains

Starting URL: https://www.example.com/

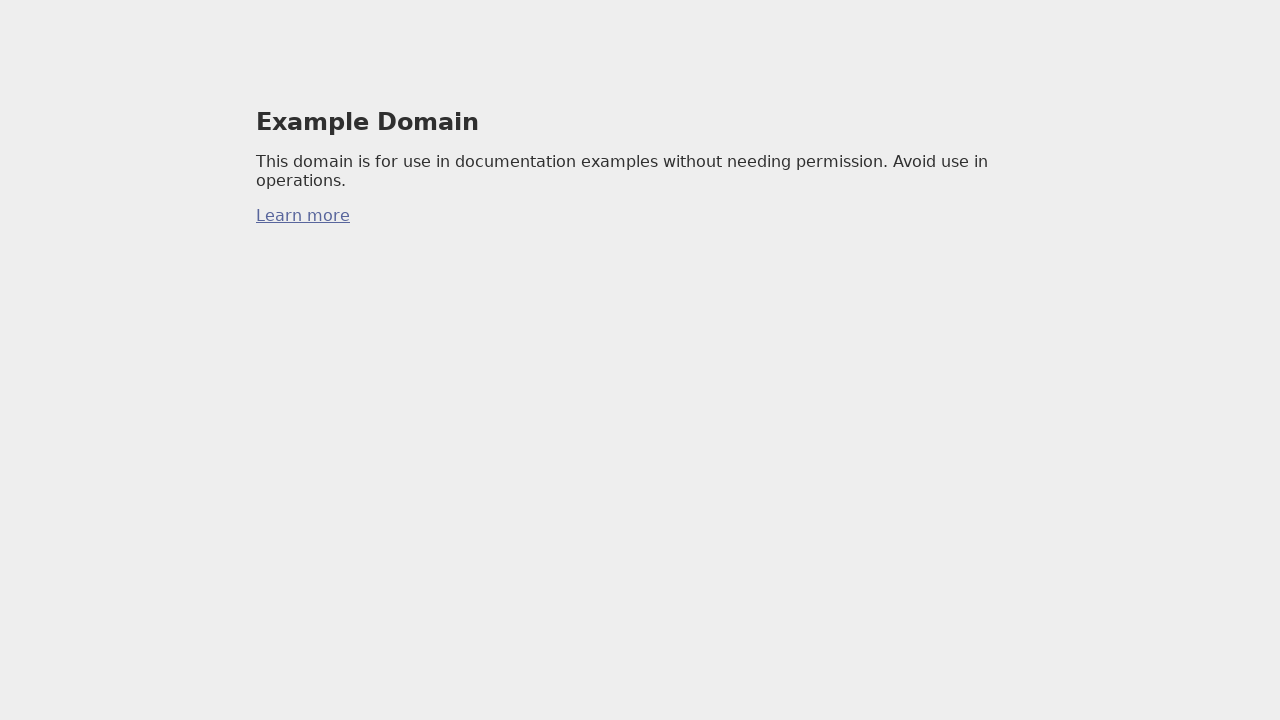

Clicked the 'More information' link at (303, 216) on body > div:nth-child(1) > p:nth-child(3) > a
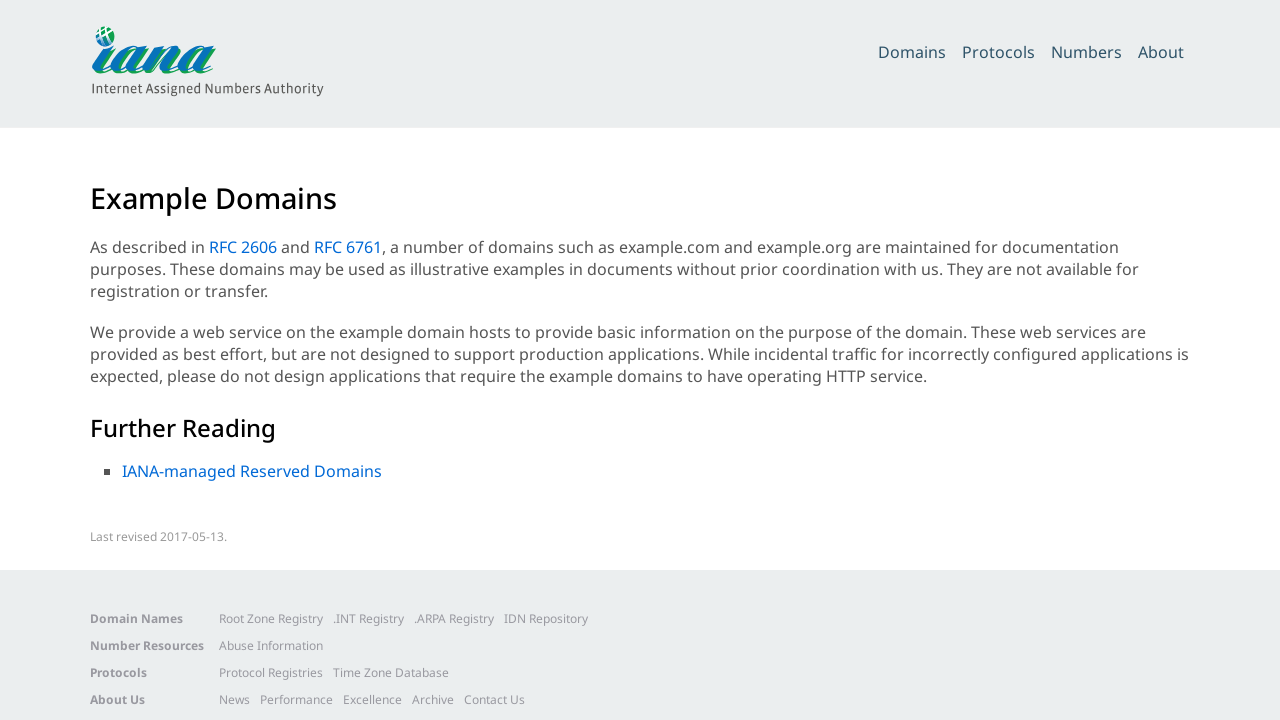

Page navigation completed and DOM content loaded
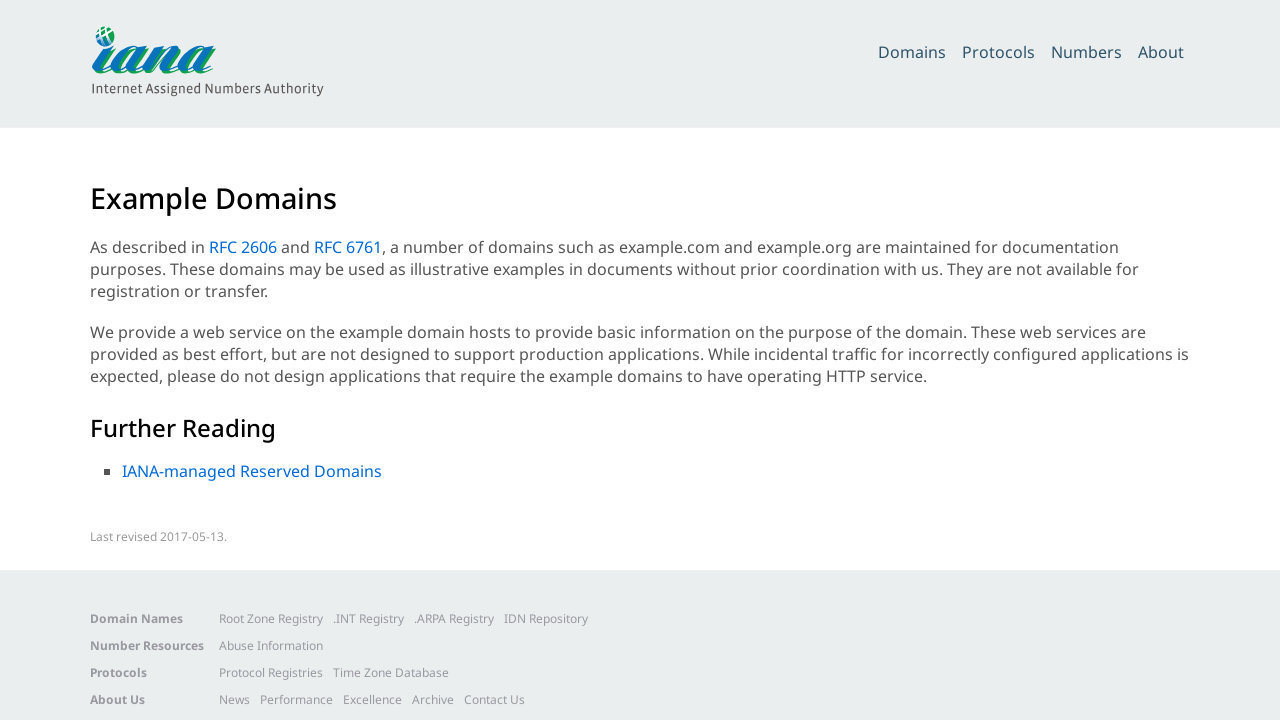

Verified URL matches 'example-domains' pattern
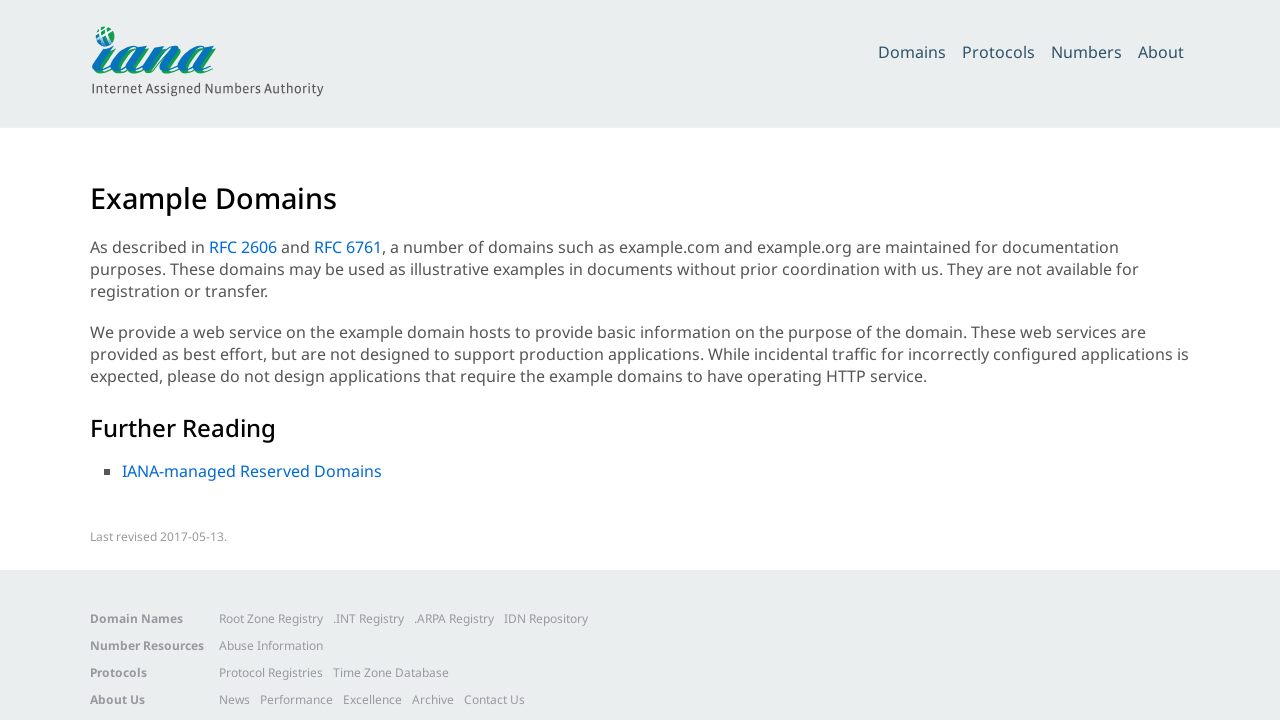

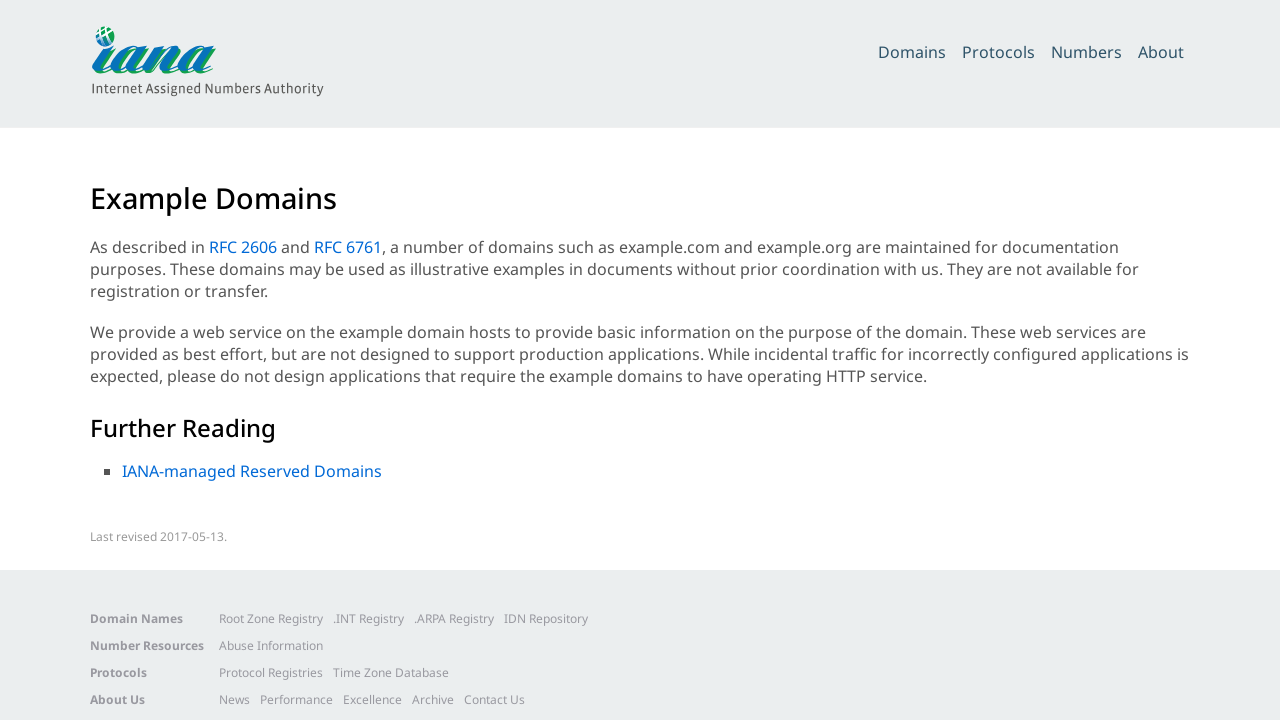